Tests the contact us form by filling out name, email, phone, and message fields and submitting

Starting URL: https://parabank.parasoft.com/

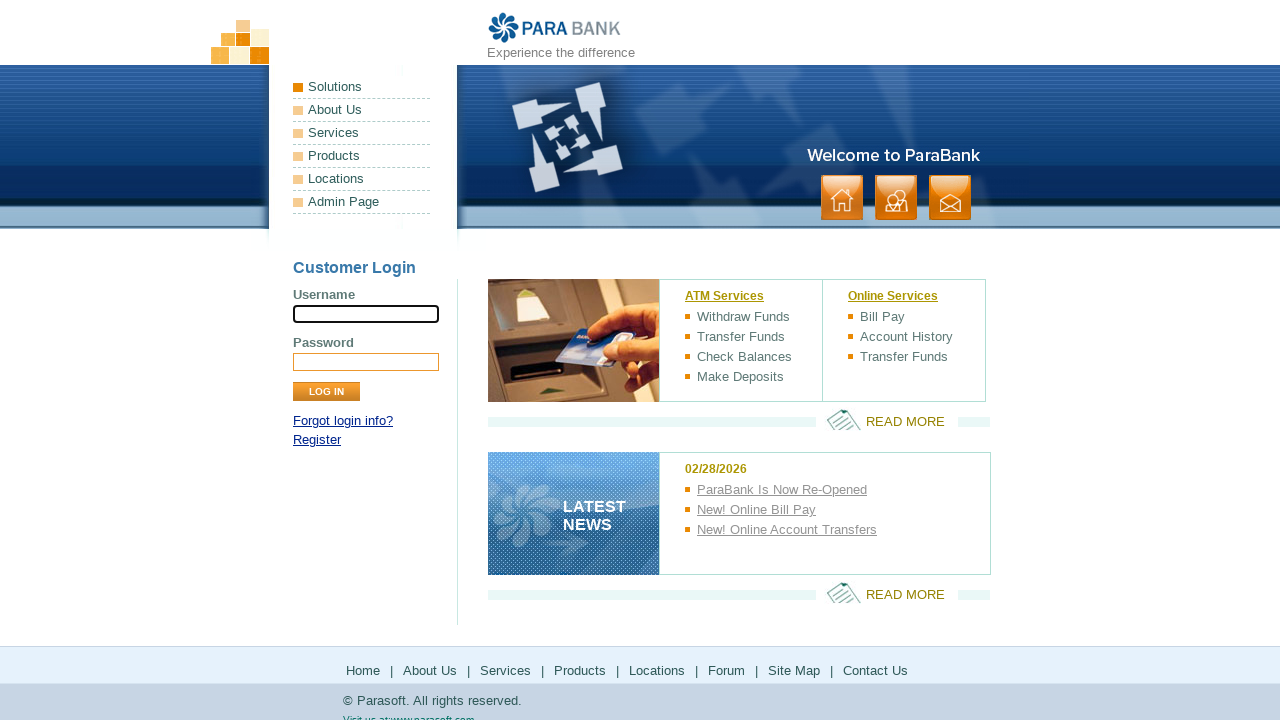

Clicked contact link at (950, 198) on a:has-text('contact')
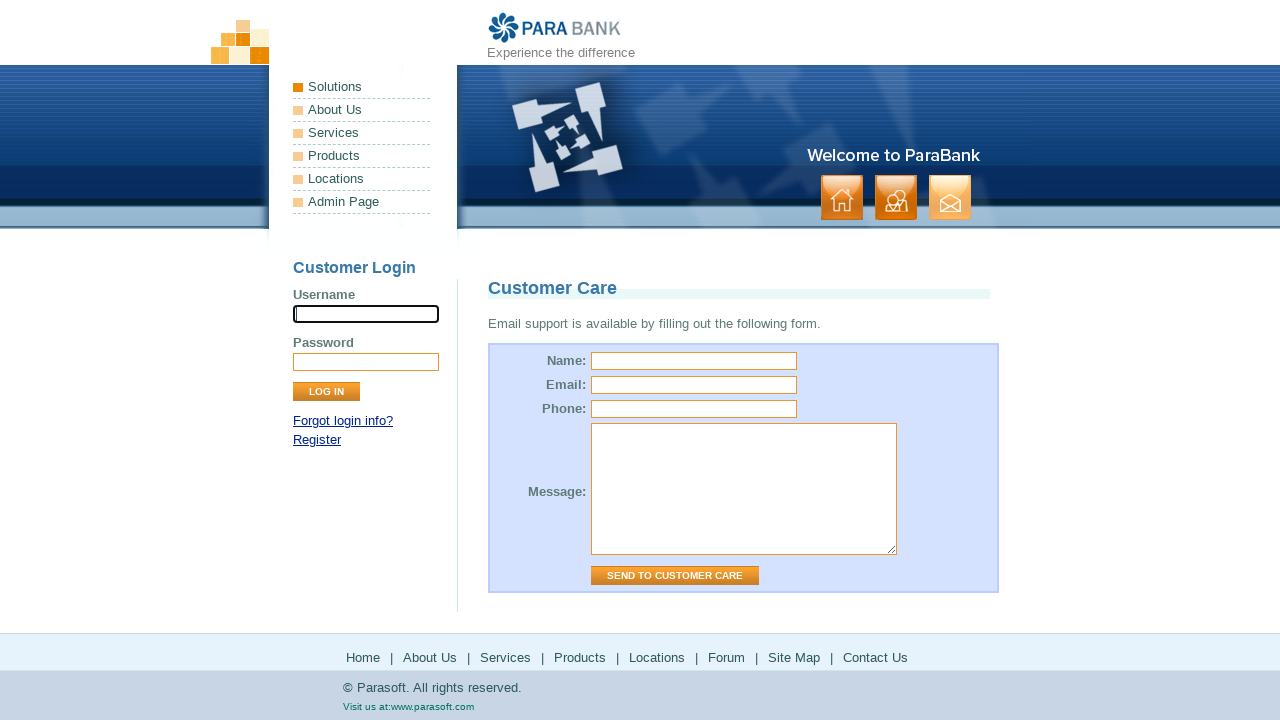

Customer Care page loaded
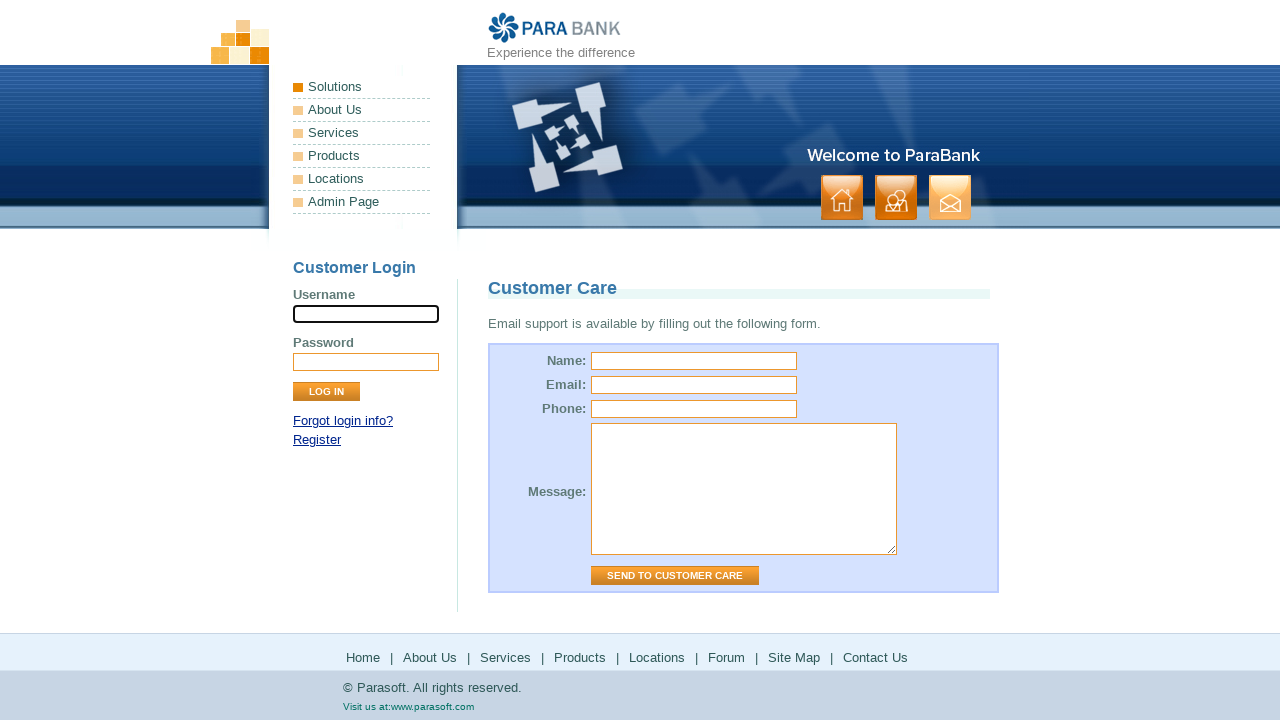

Filled name field with 'JohnDoe123' on input[name='name']
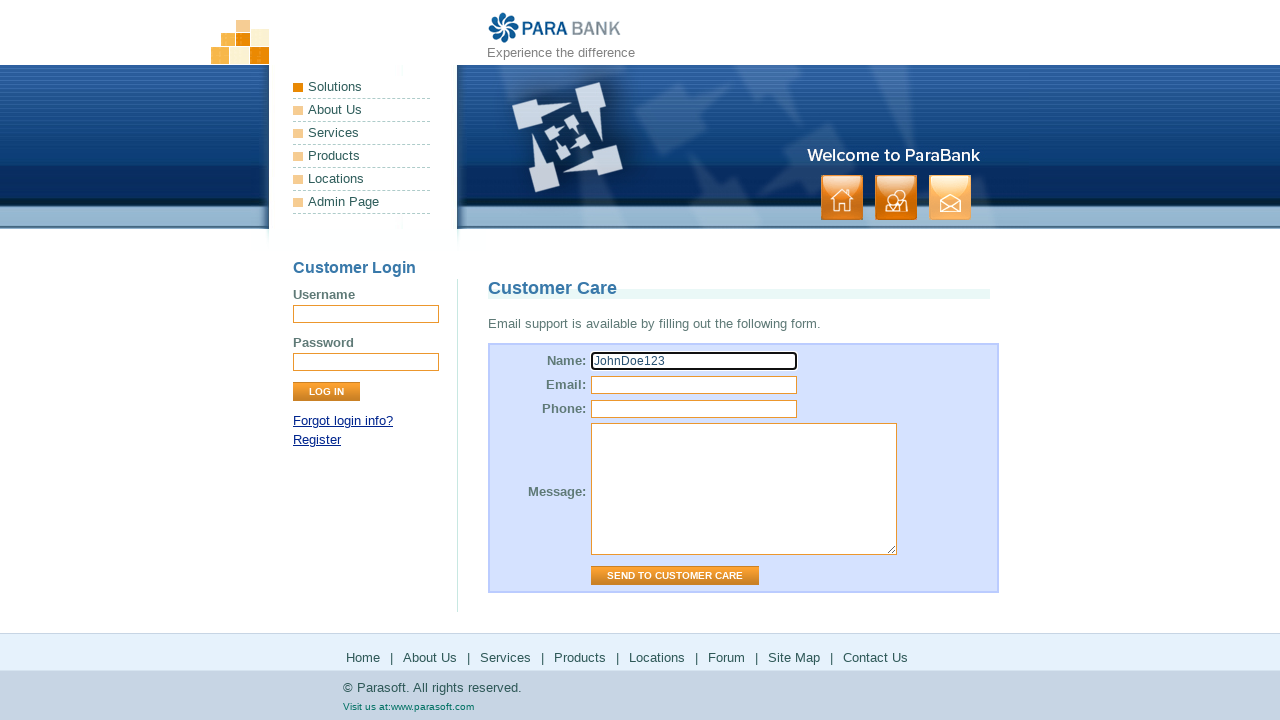

Filled email field with 'johndoe@example.com' on input[name='email']
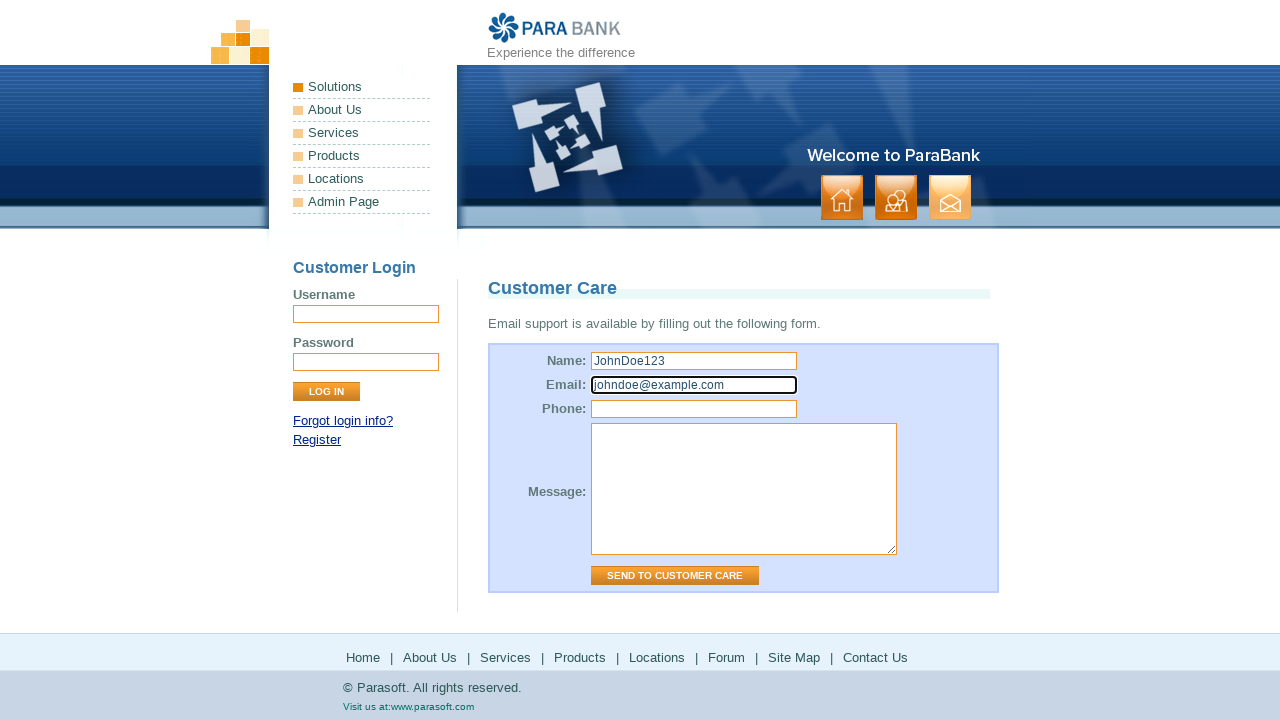

Filled phone field with '5551234567' on input[name='phone']
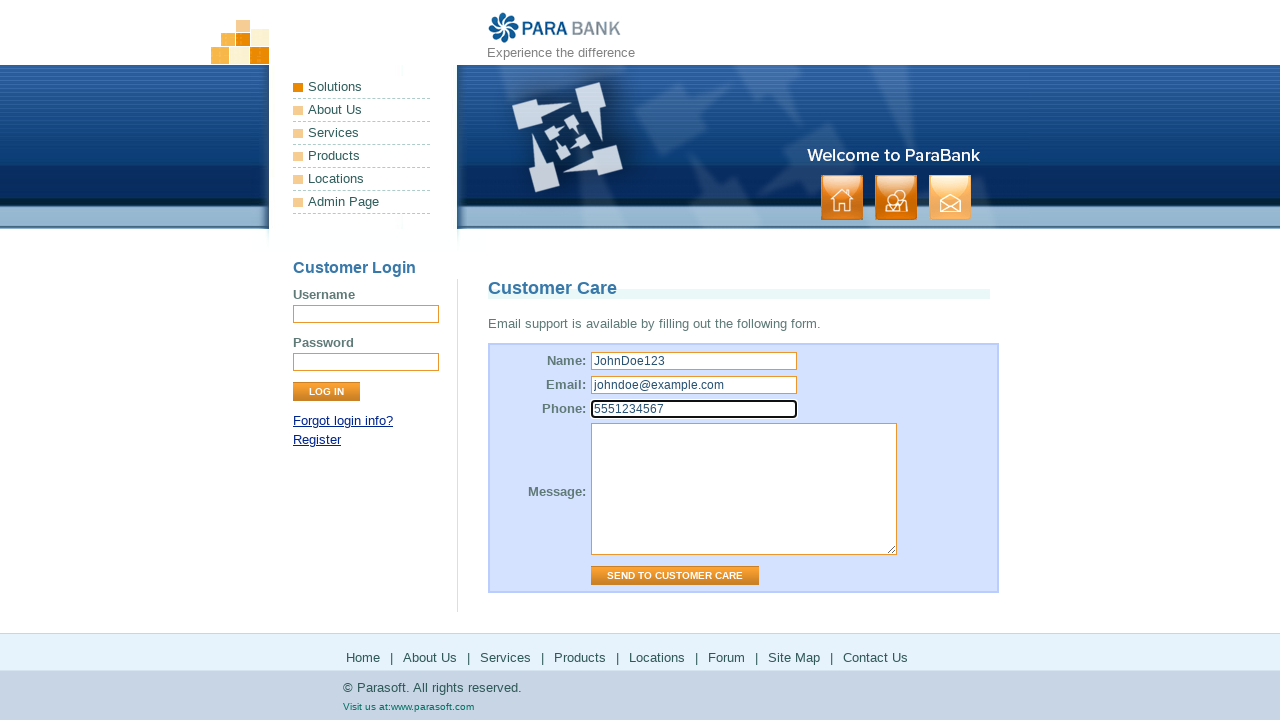

Filled message field with test message on textarea[name='message']
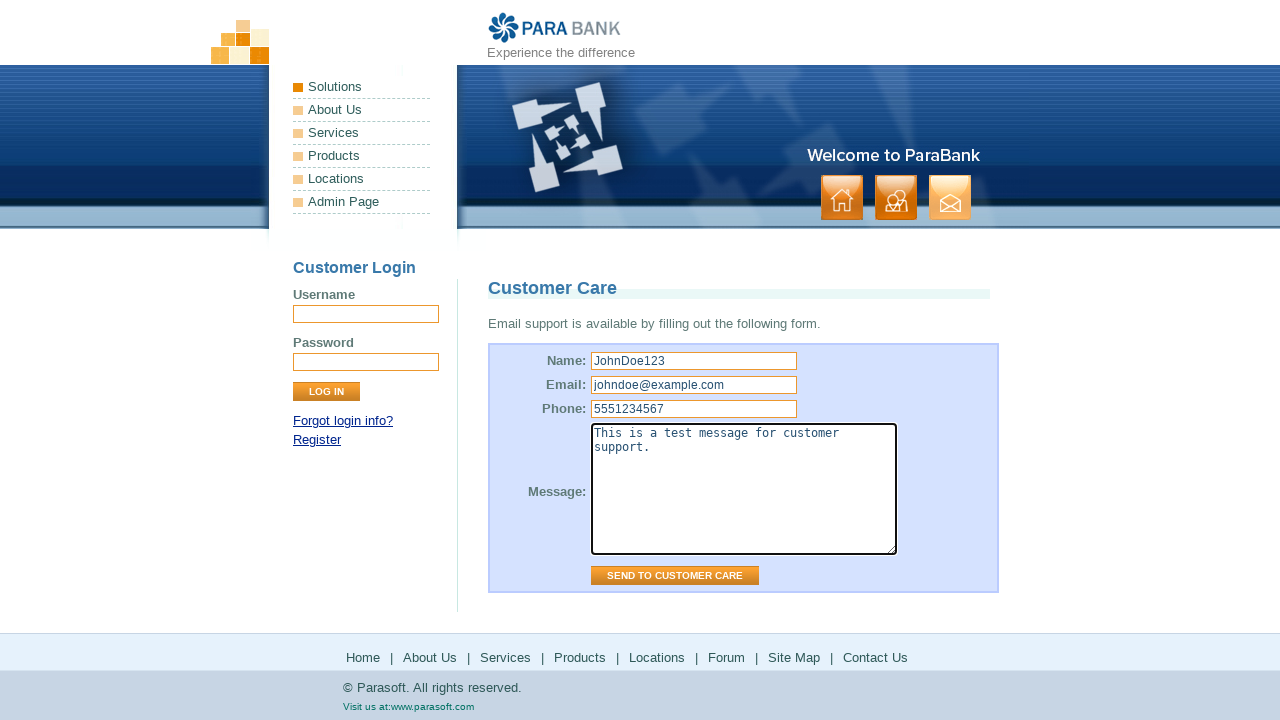

Clicked submit button on contact form at (675, 576) on #contactForm input.button
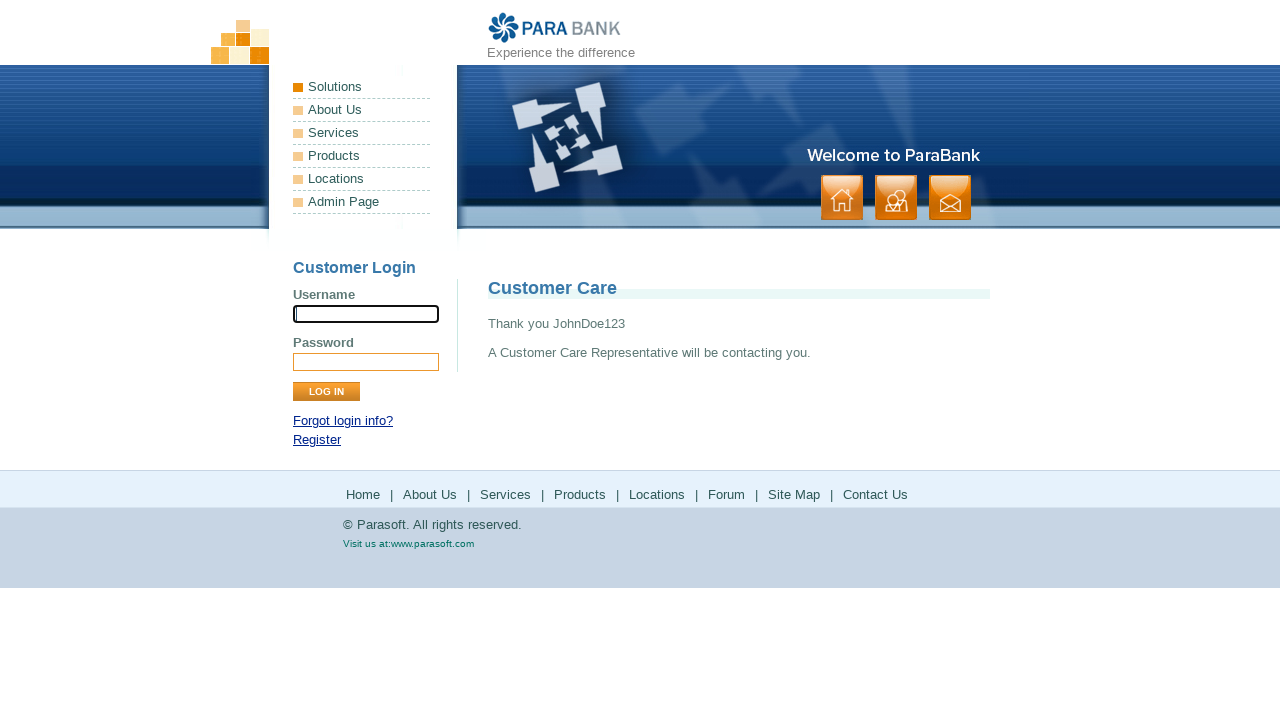

Contact form submitted successfully - confirmation message displayed
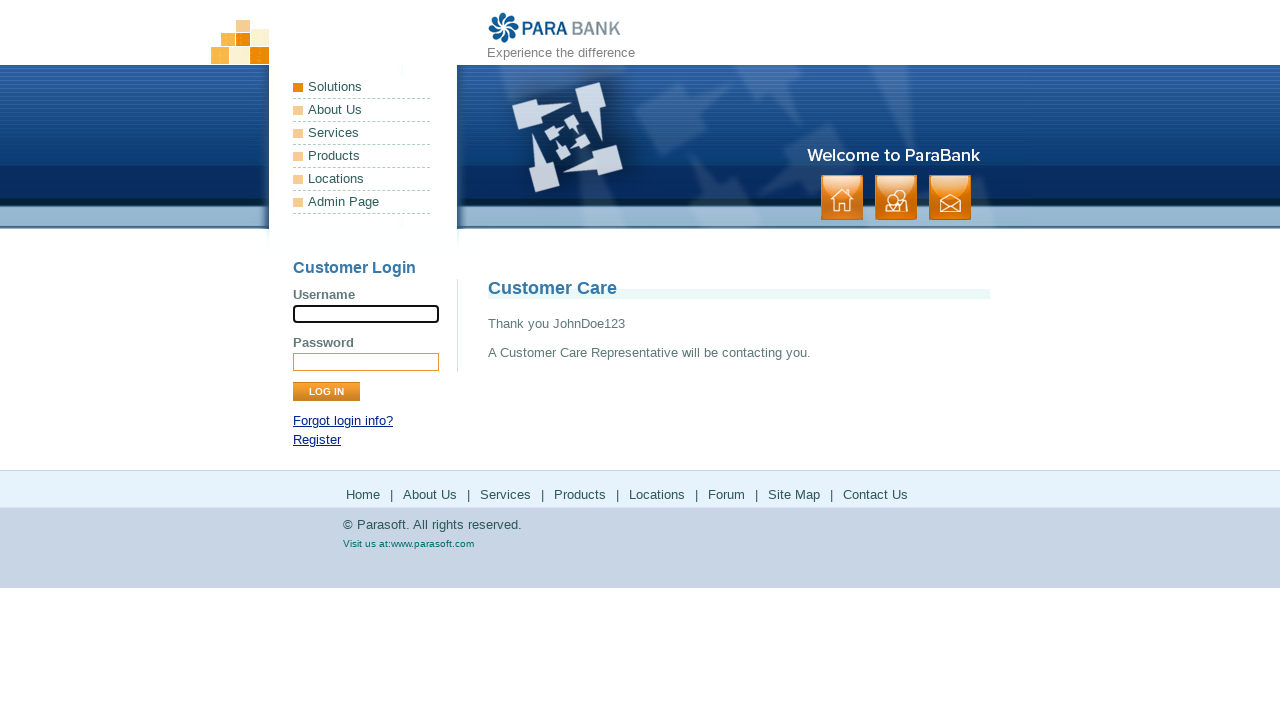

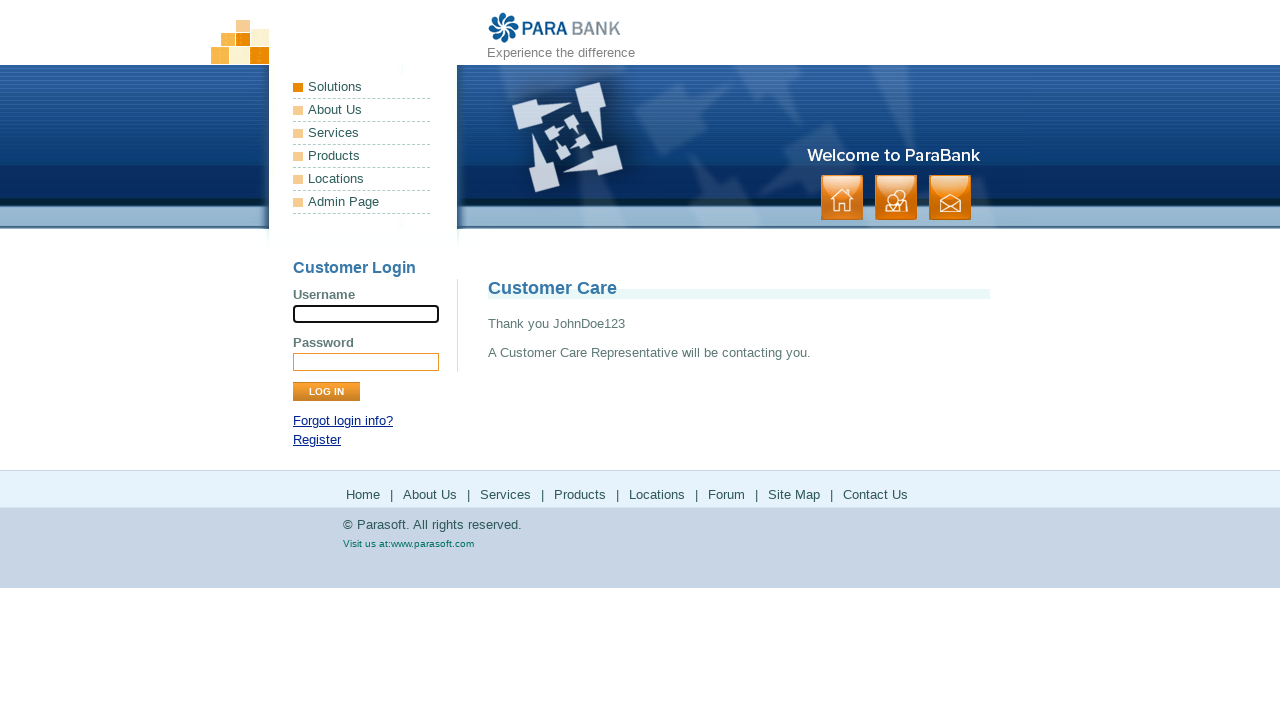